Tests adding multiple todo items by filling the input field and pressing Enter, then verifying the items appear in the list.

Starting URL: https://demo.playwright.dev/todomvc

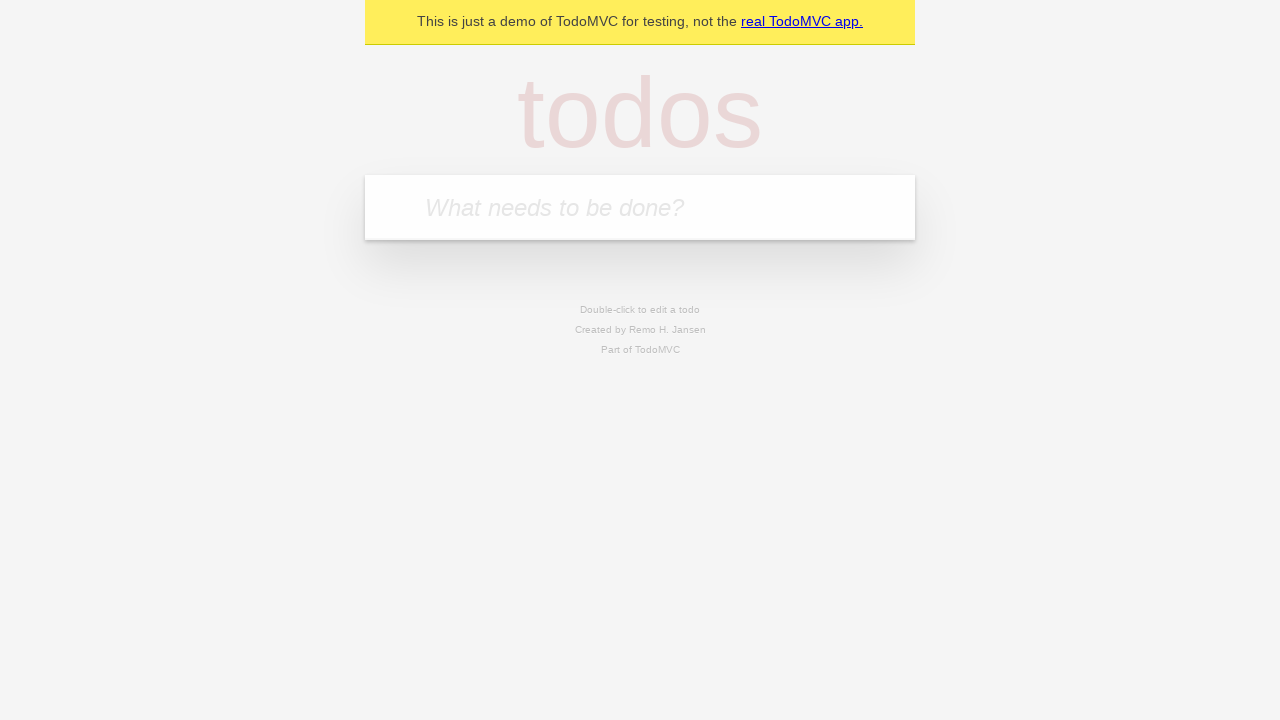

Filled todo input with 'buy some cheese' on internal:attr=[placeholder="What needs to be done?"i]
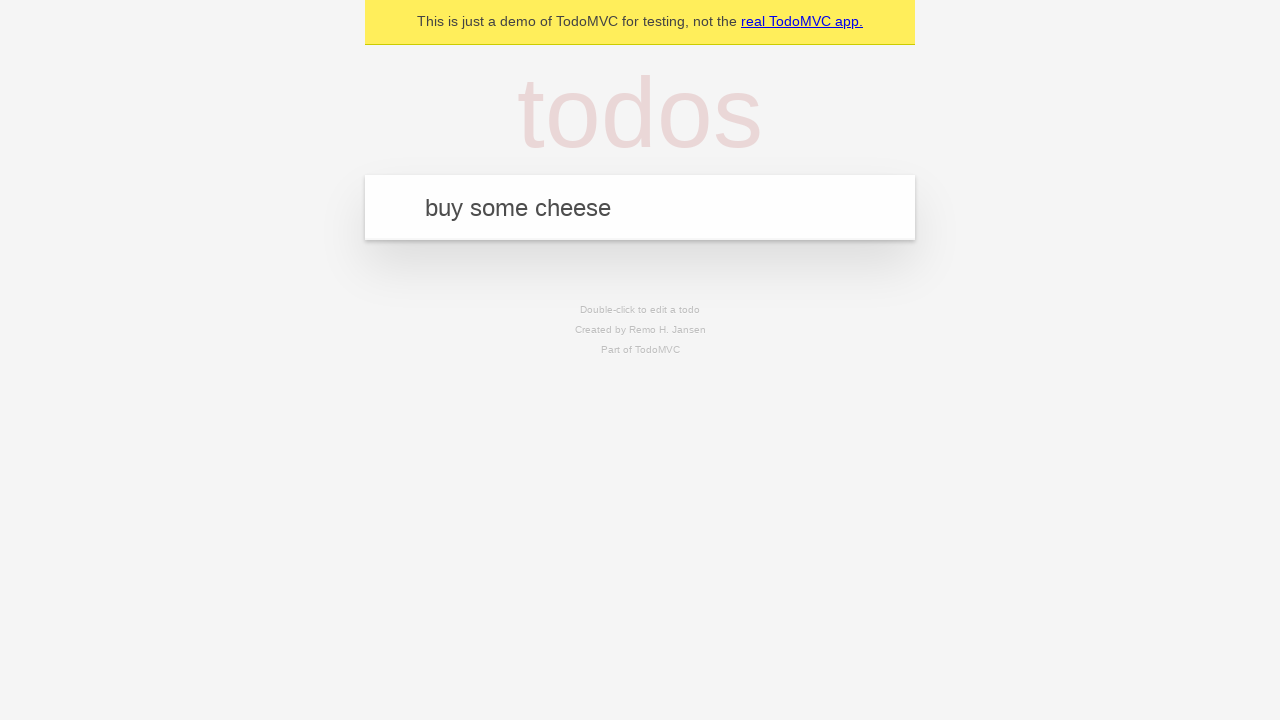

Pressed Enter to add first todo item on internal:attr=[placeholder="What needs to be done?"i]
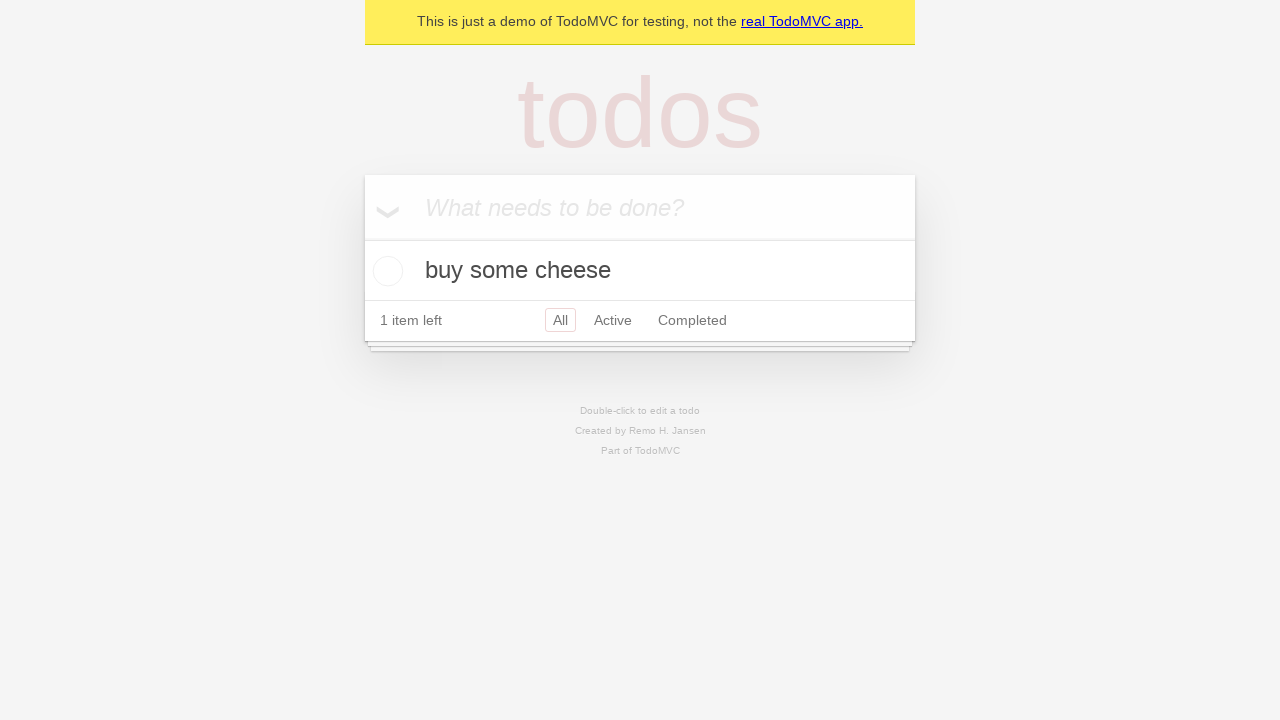

Verified first todo item appeared in the list
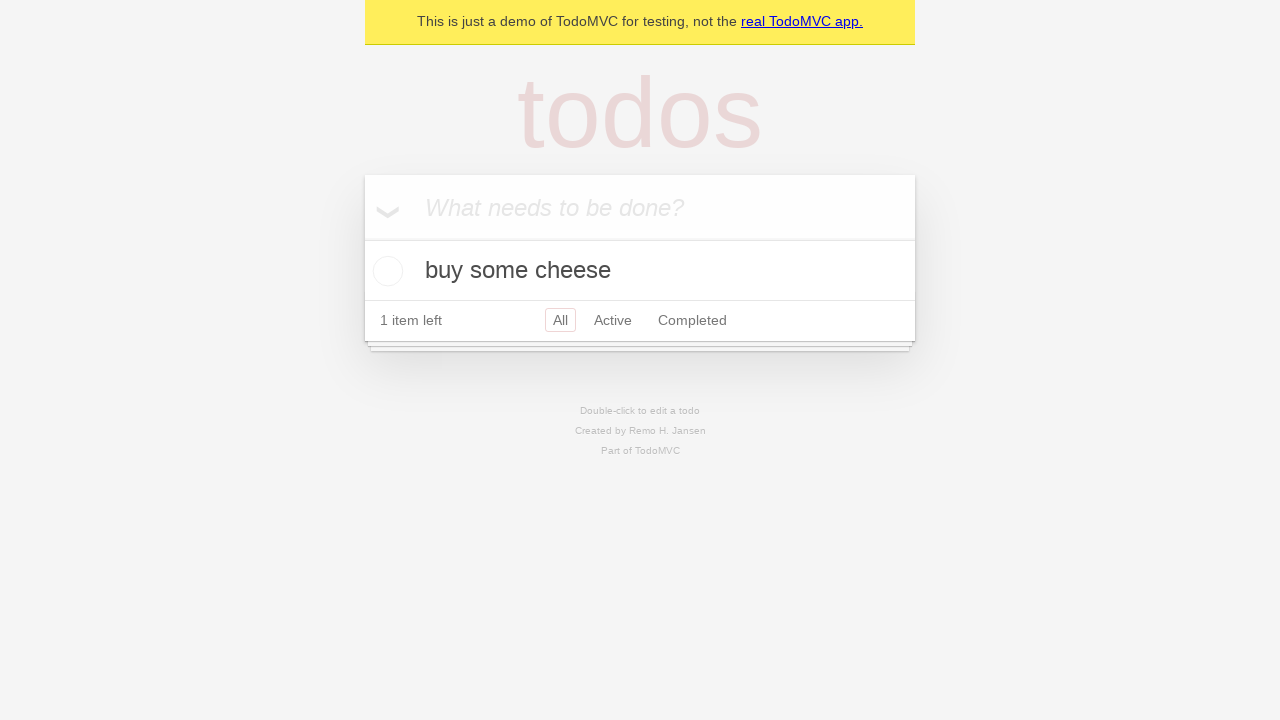

Filled todo input with 'feed the cat' on internal:attr=[placeholder="What needs to be done?"i]
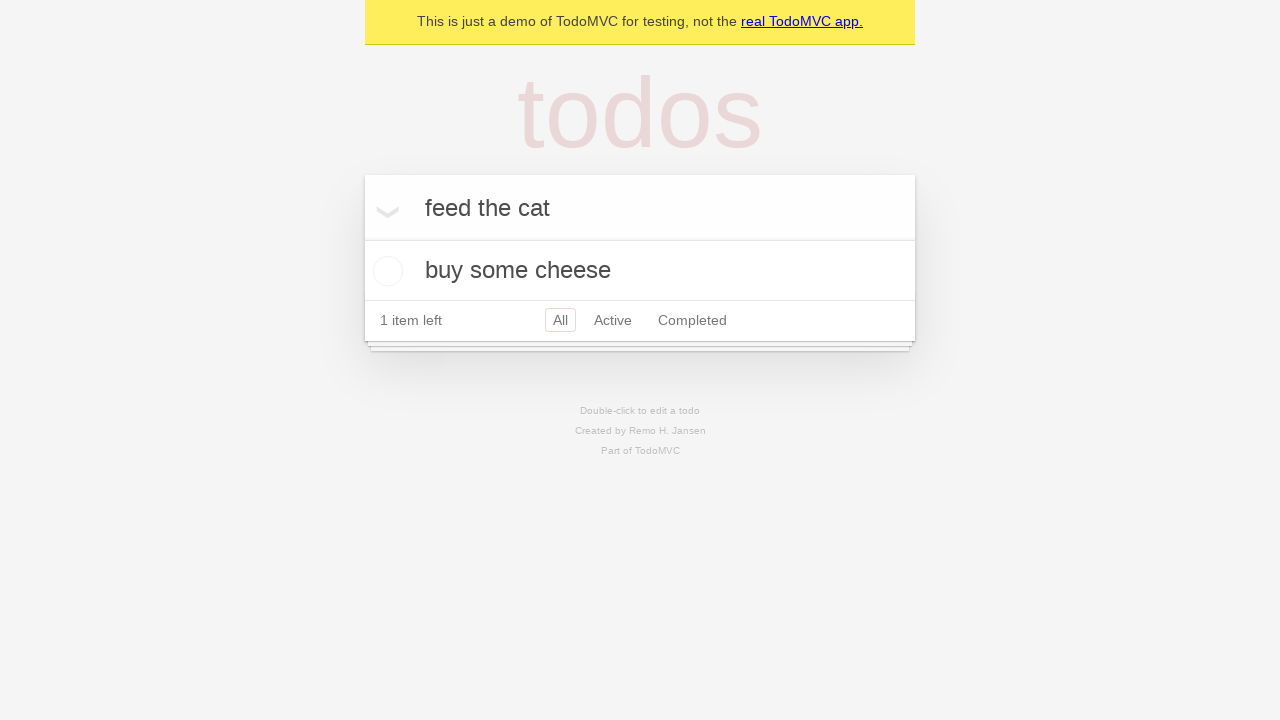

Pressed Enter to add second todo item on internal:attr=[placeholder="What needs to be done?"i]
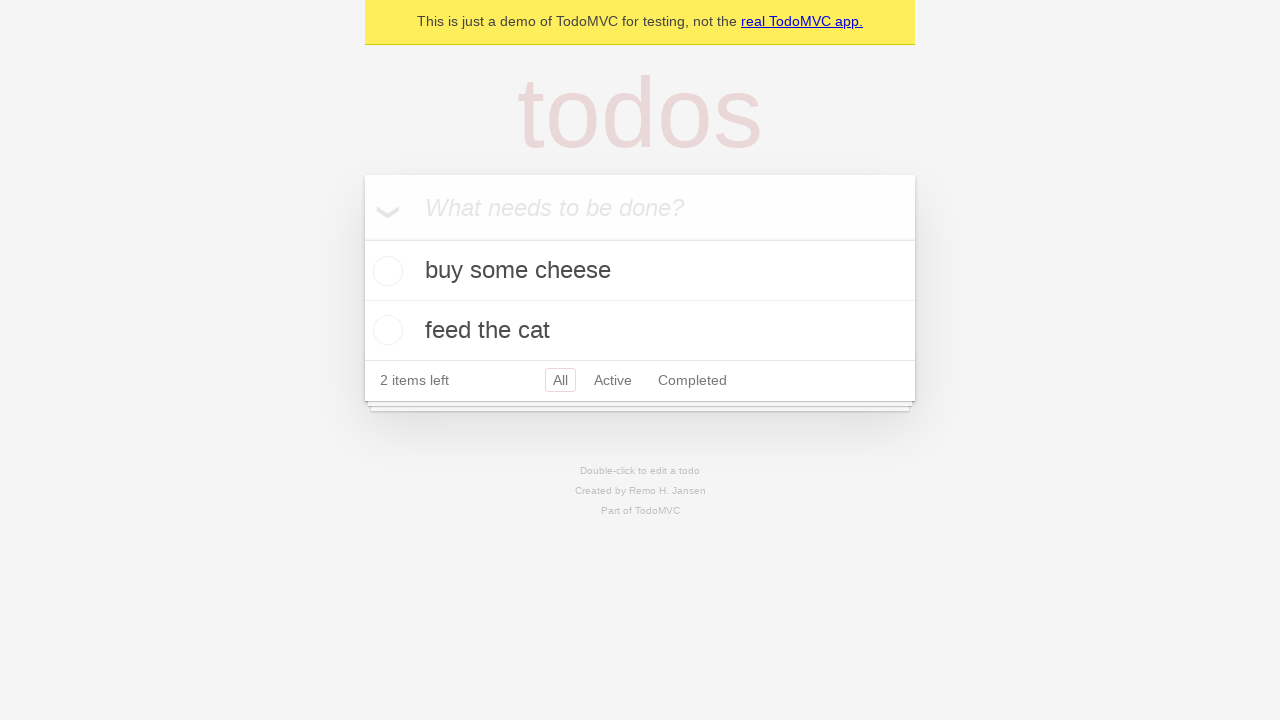

Verified both todo items are displayed in the list
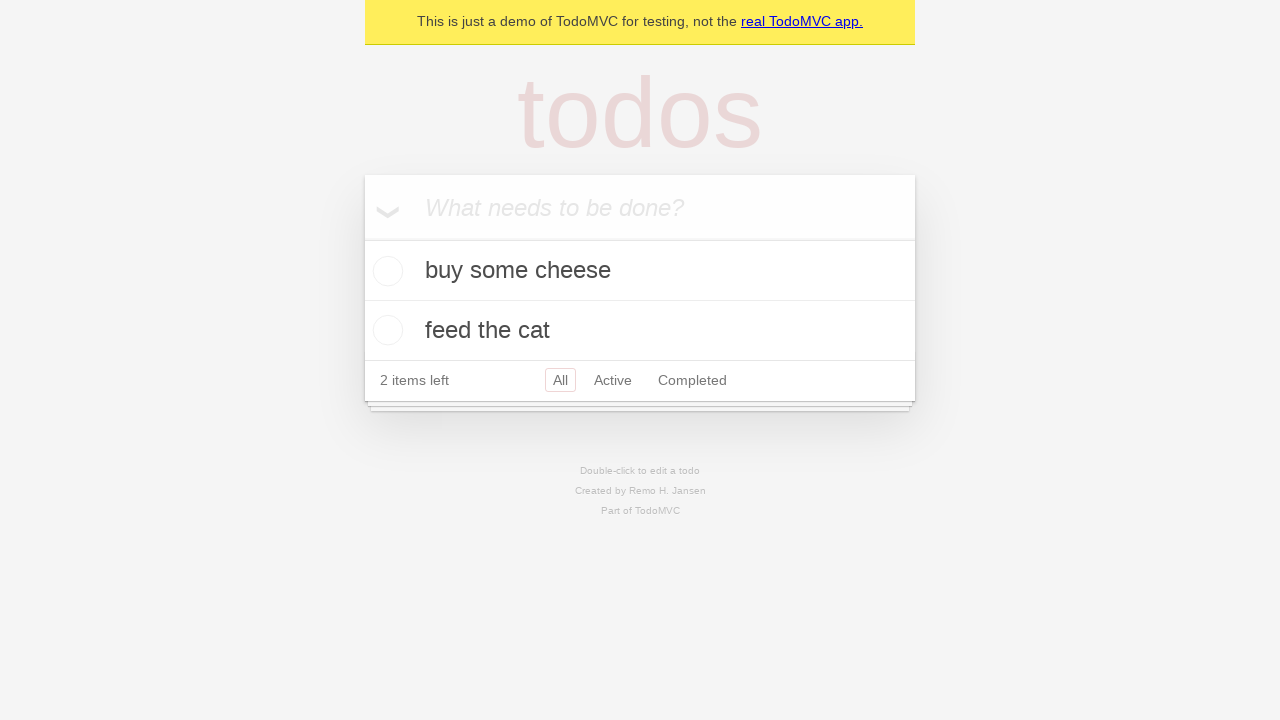

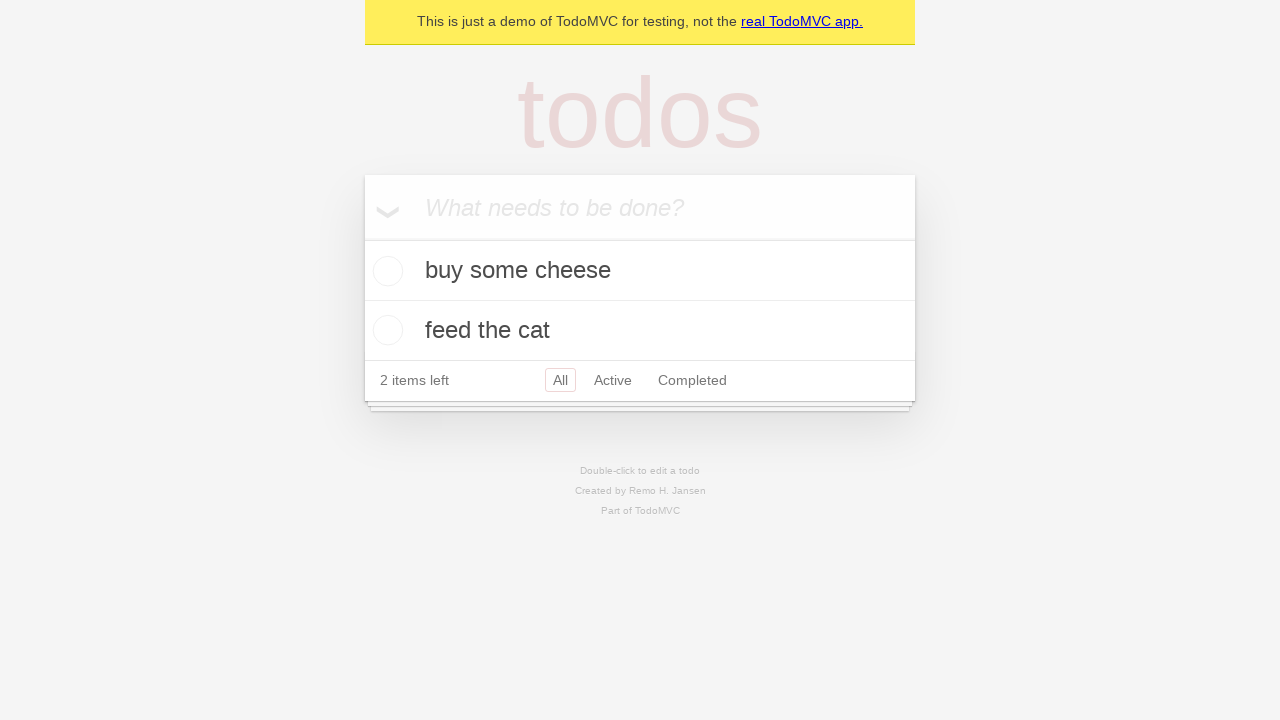